Tests the wishlist functionality by clicking the heart icon on a property and verifying it becomes active (aria-expanded becomes true).

Starting URL: https://www.booking.com

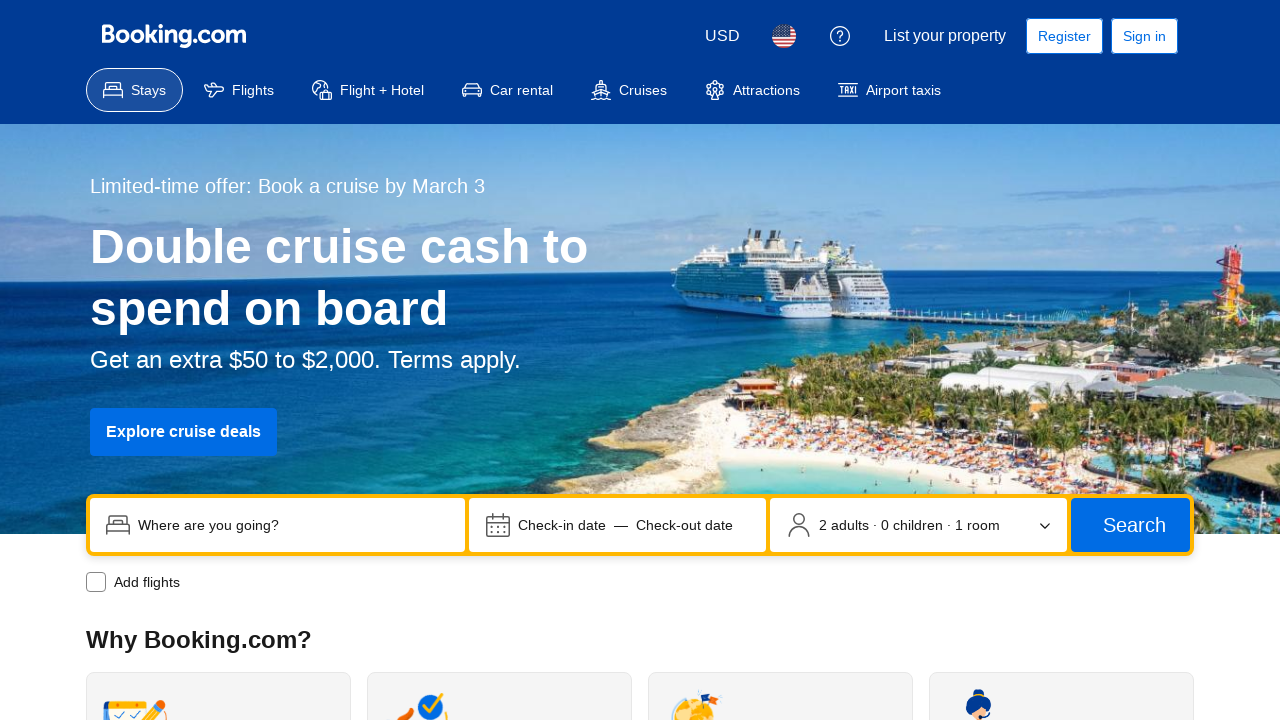

Located the first wishlist heart icon button
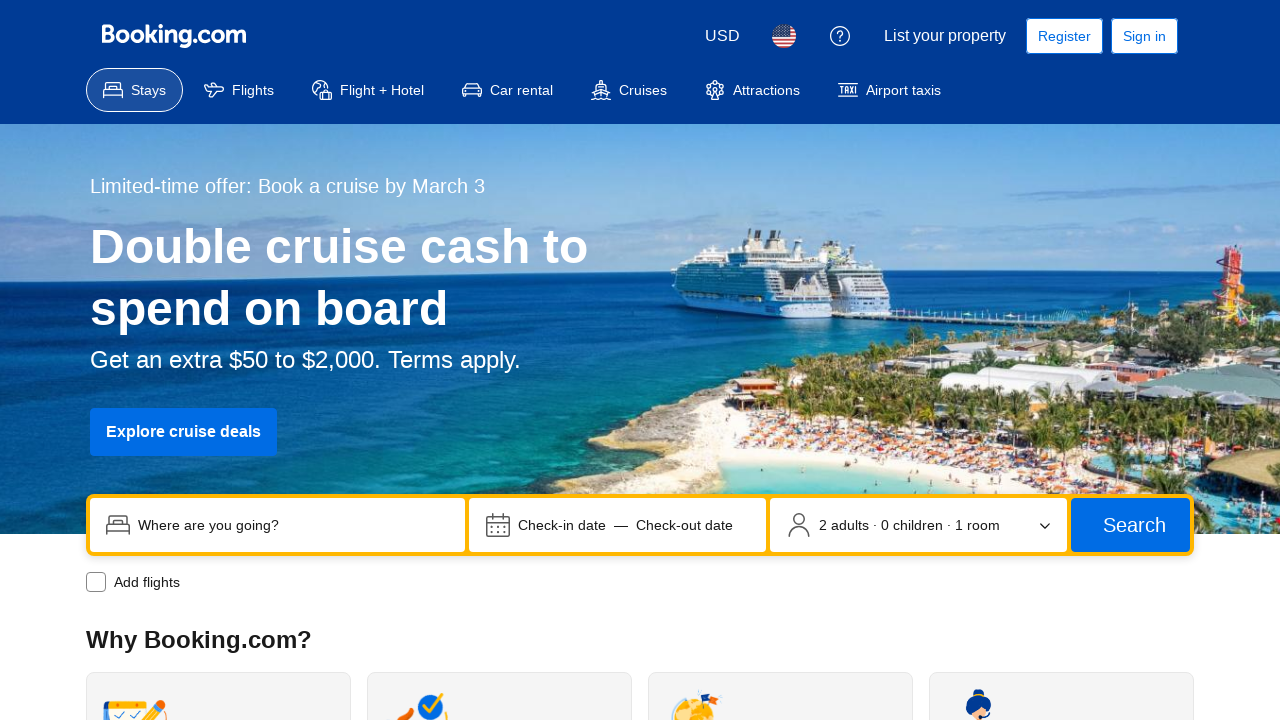

Waited for wishlist heart icon to become visible
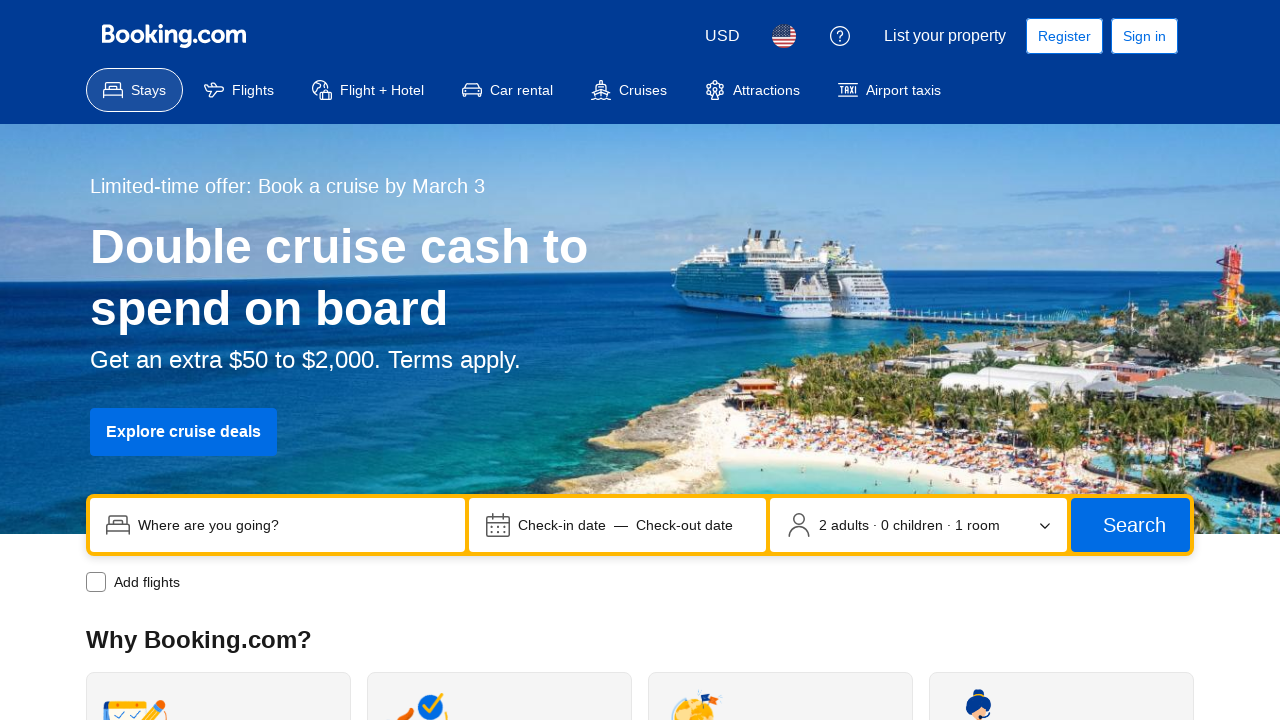

Clicked the wishlist heart icon at (325, 361) on button[data-testid='wishlist-button'] >> nth=0
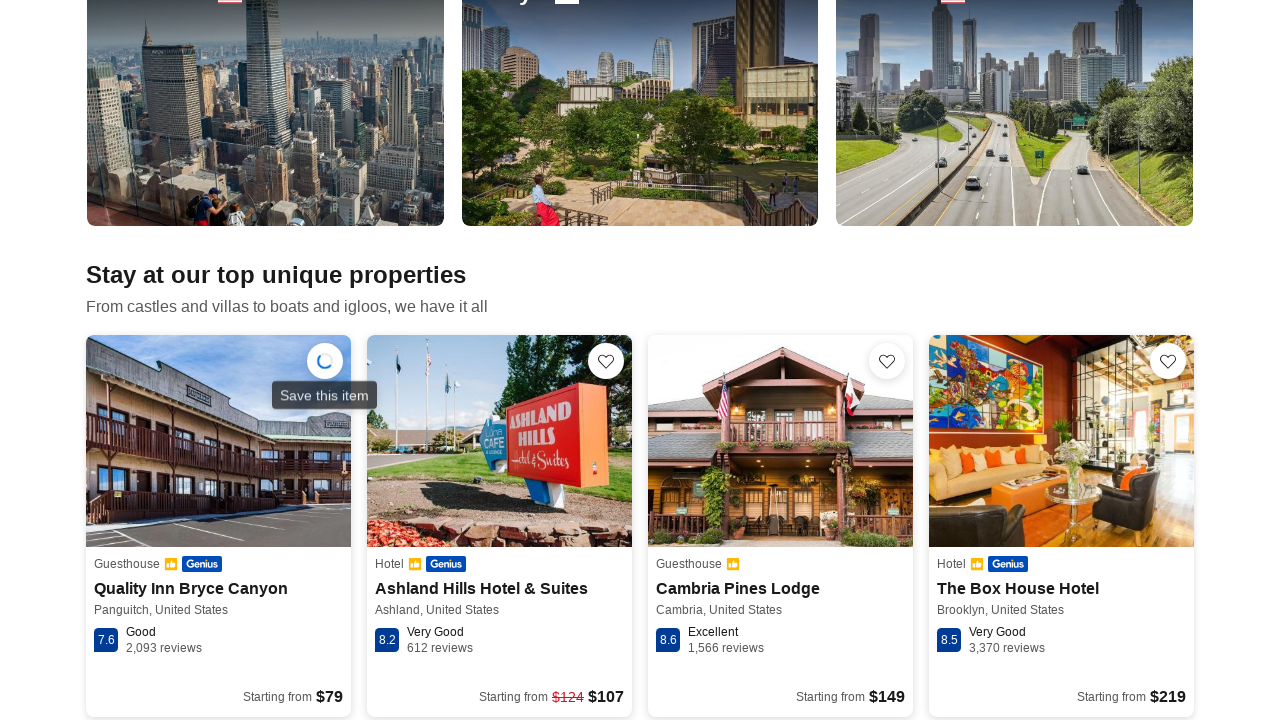

Waited 3 seconds for wishlist action to complete
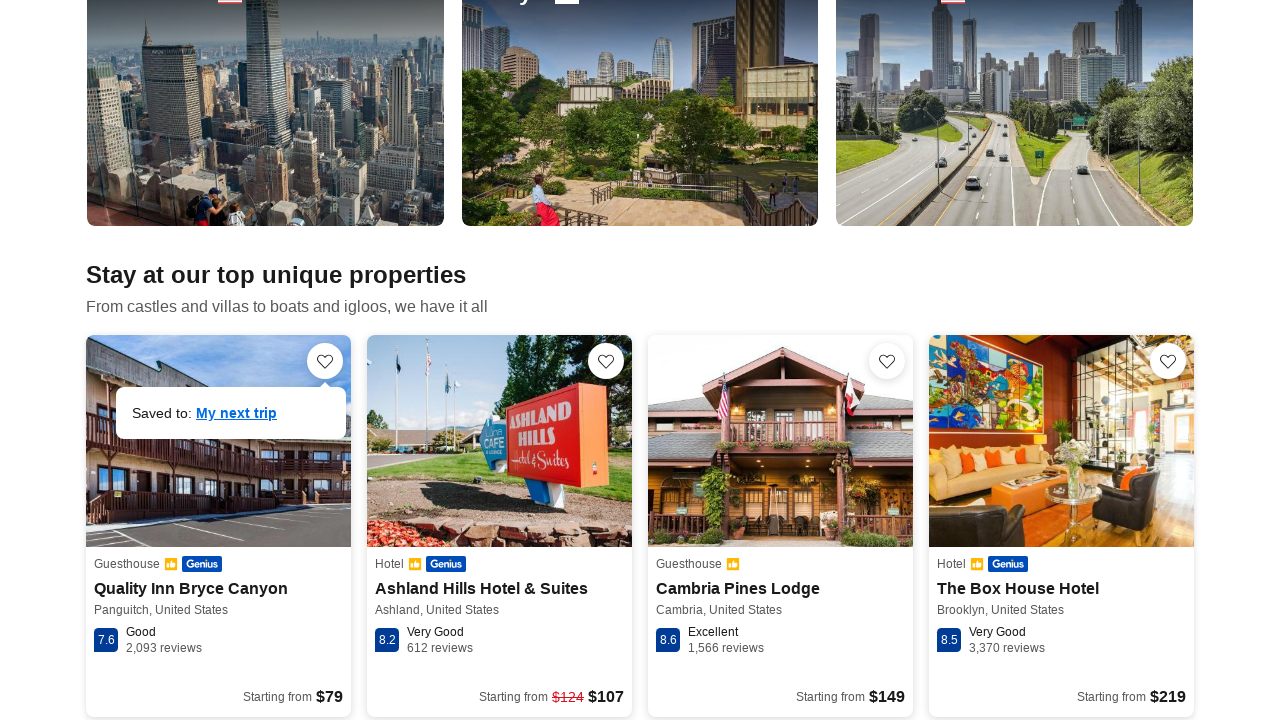

Retrieved aria-expanded attribute from heart icon
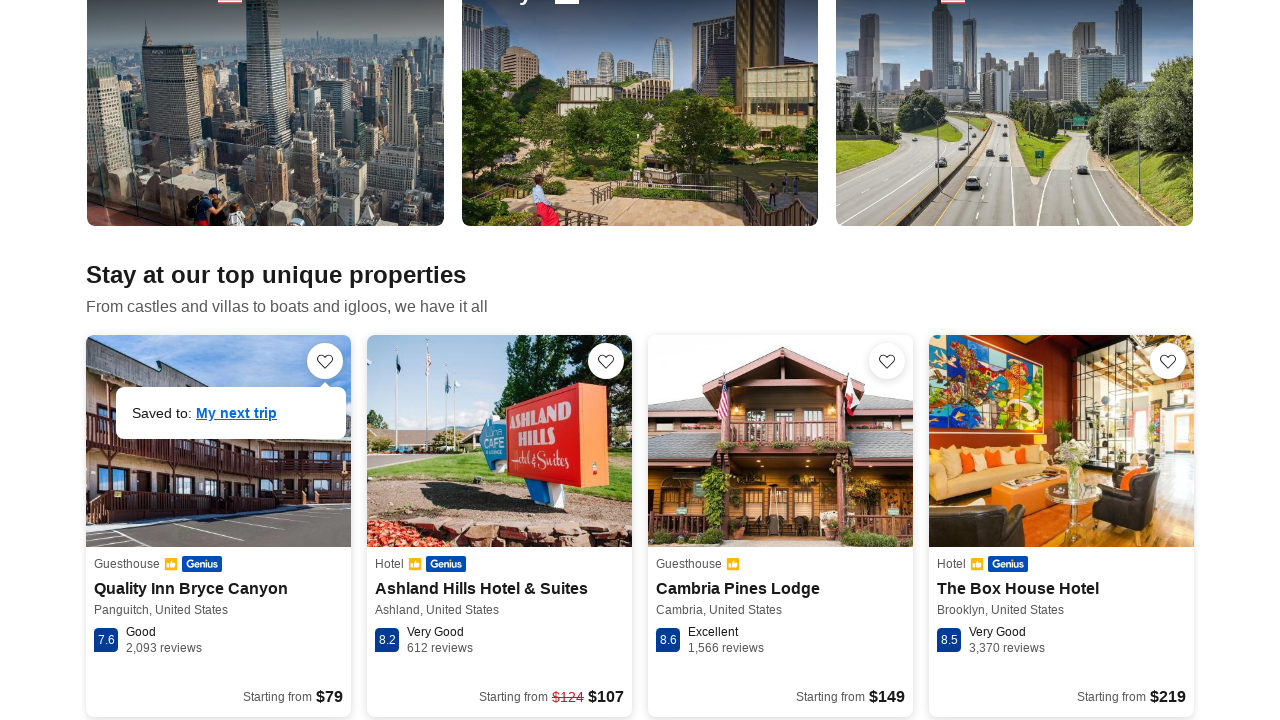

Verified that aria-expanded attribute equals 'true' - wishlist heart icon is now active
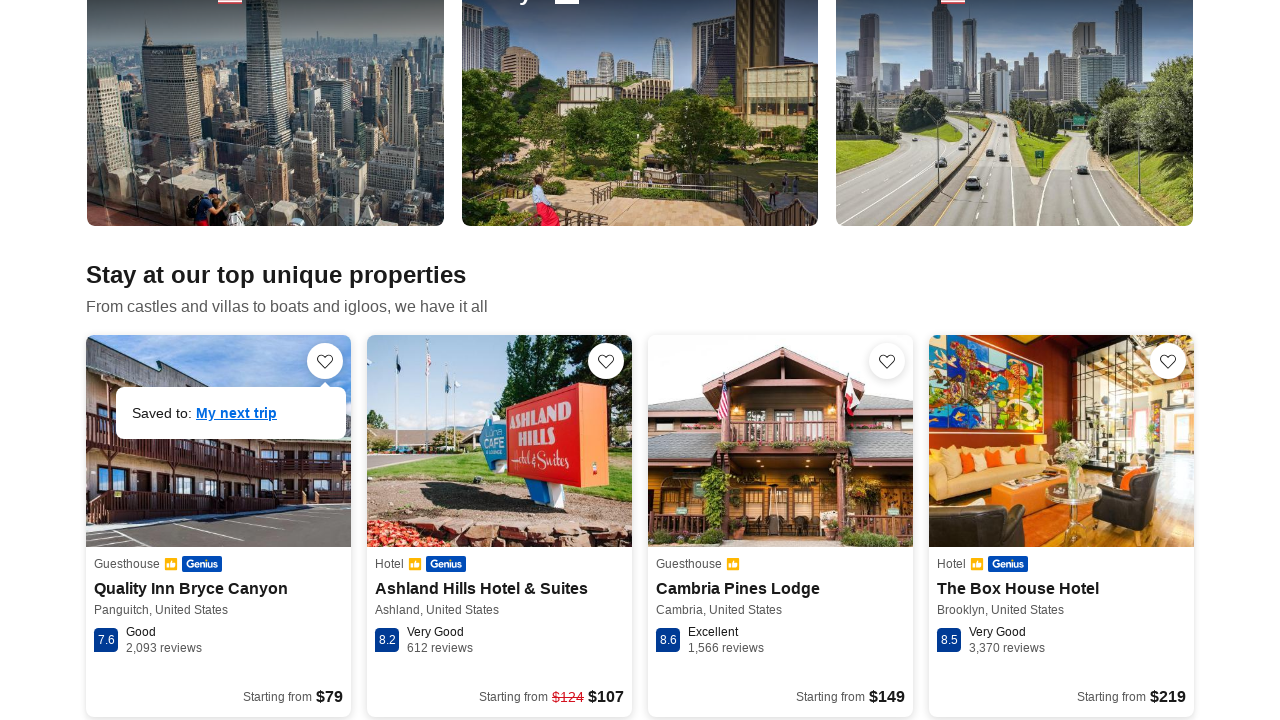

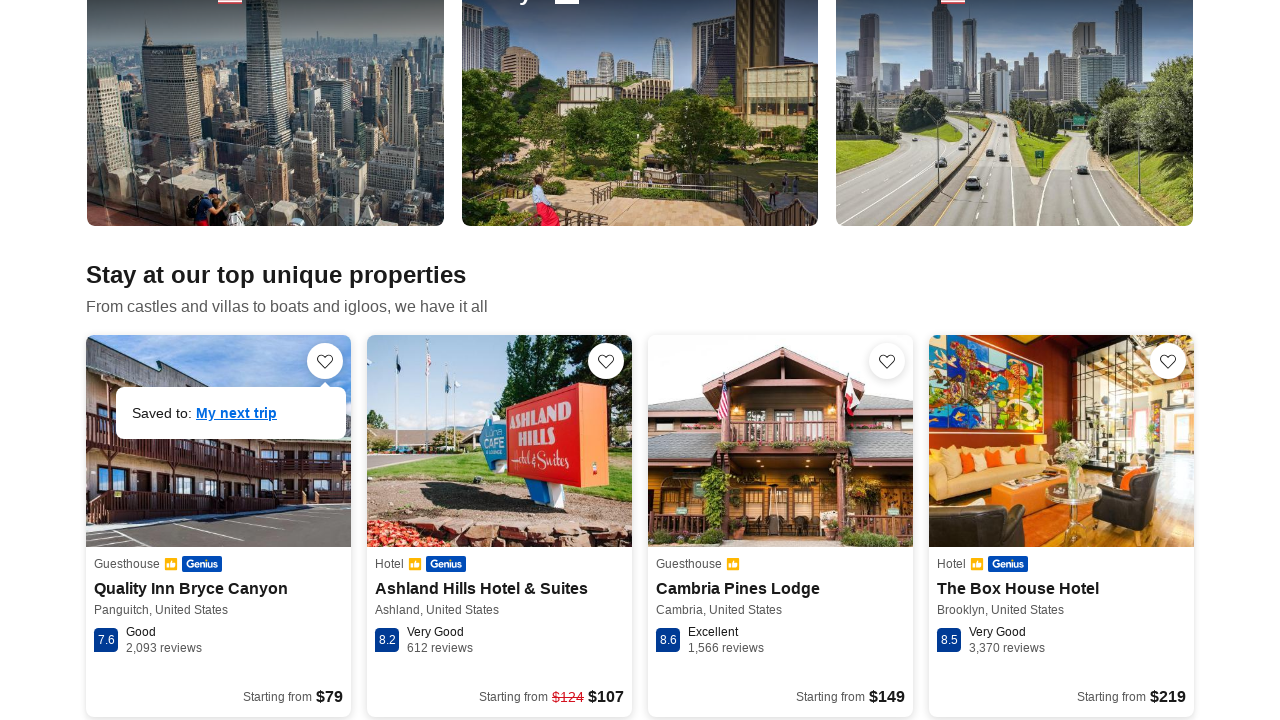